Navigates to TechPro Education homepage and attempts to click an element (intentionally failing for testing retry mechanism)

Starting URL: https://techproeducation.com

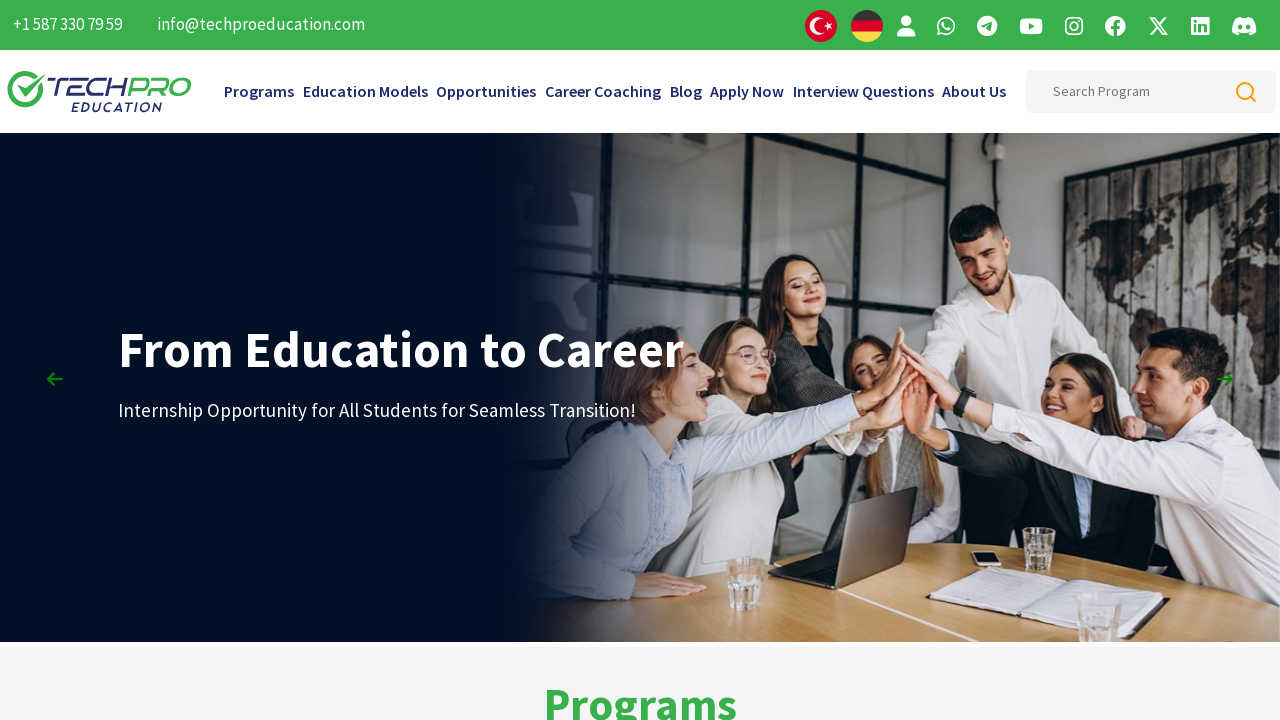

Navigated to TechPro Education homepage
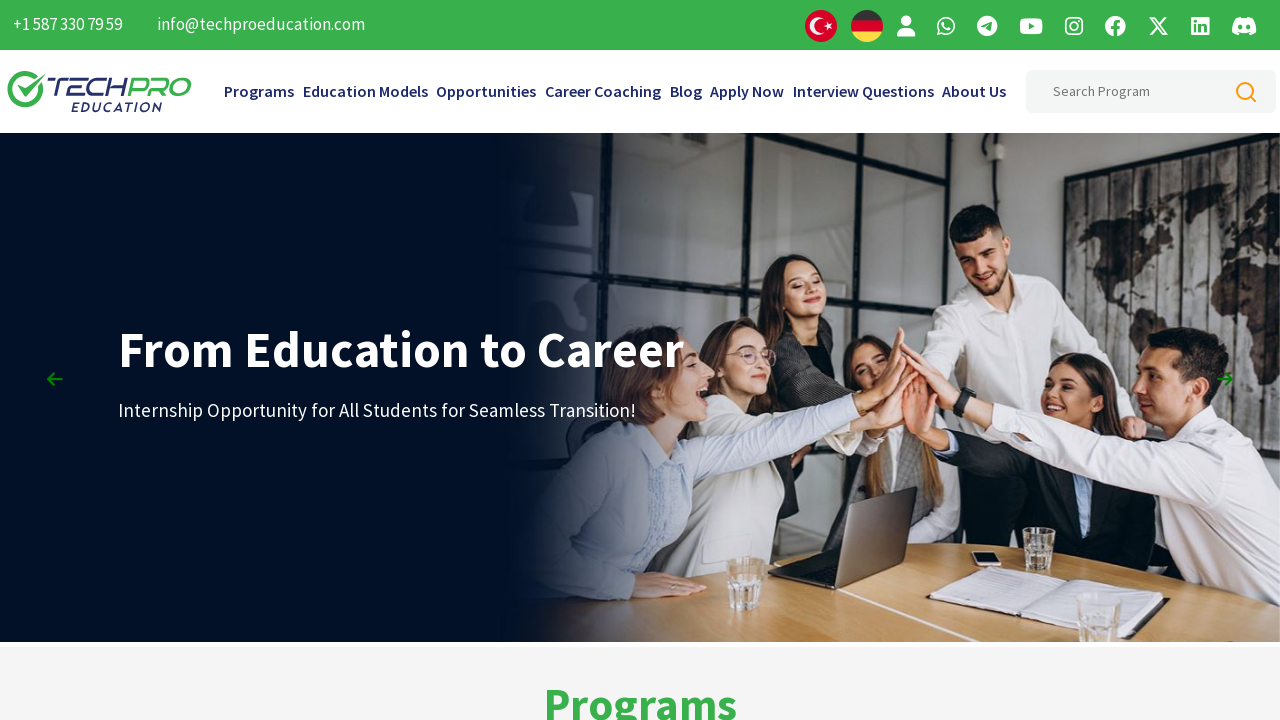

Element #fsgdhsjsj not found - exception caught as expected on #fsgdhsjsj
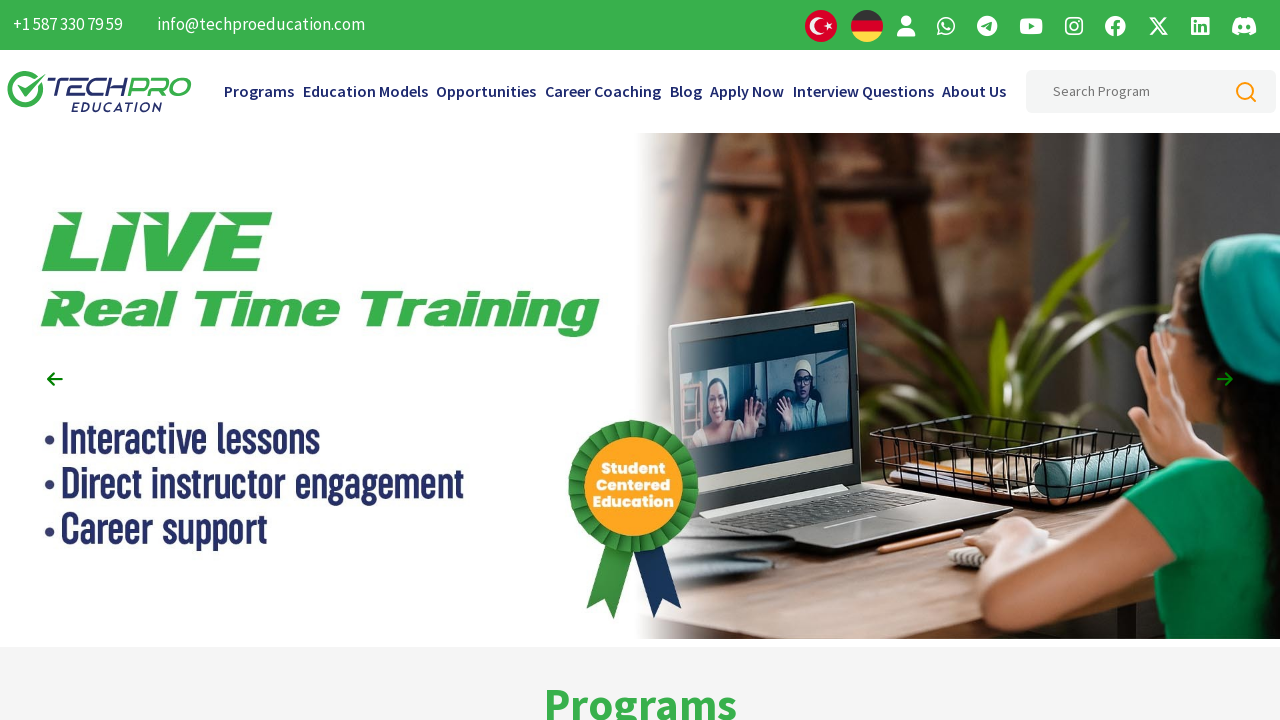

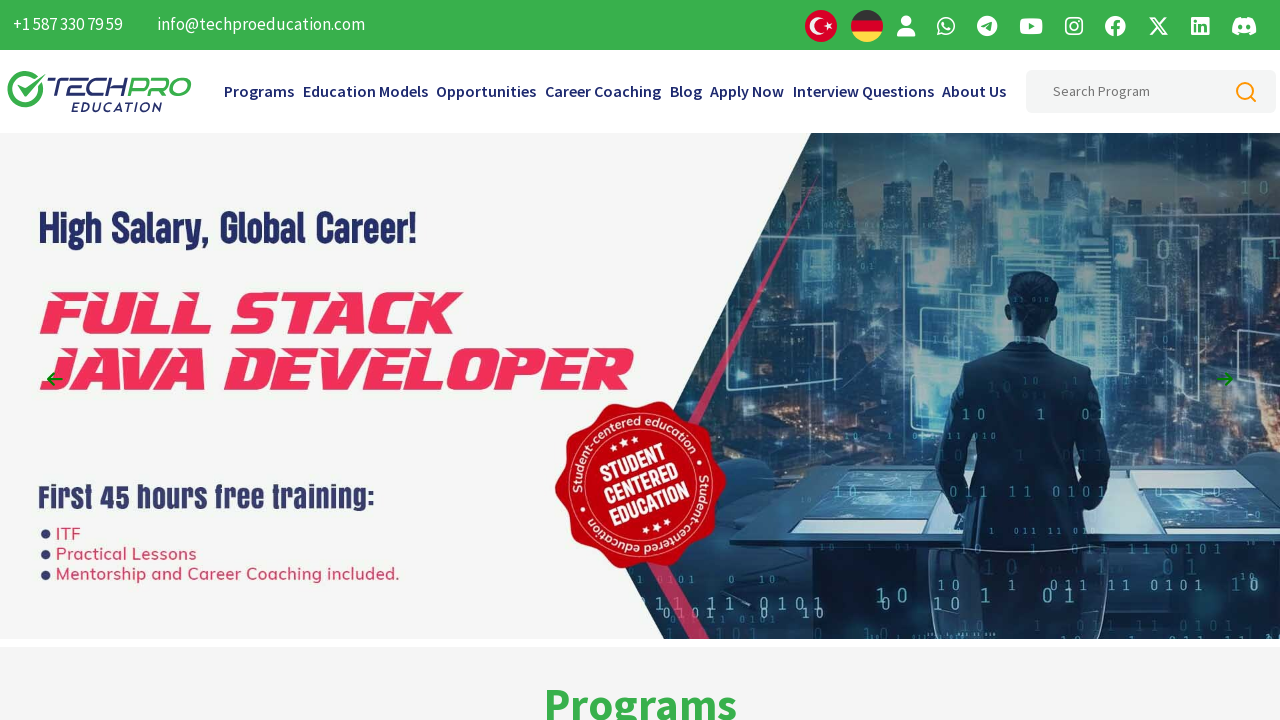